Tests marking all todo items as completed using the toggle all checkbox

Starting URL: https://demo.playwright.dev/todomvc

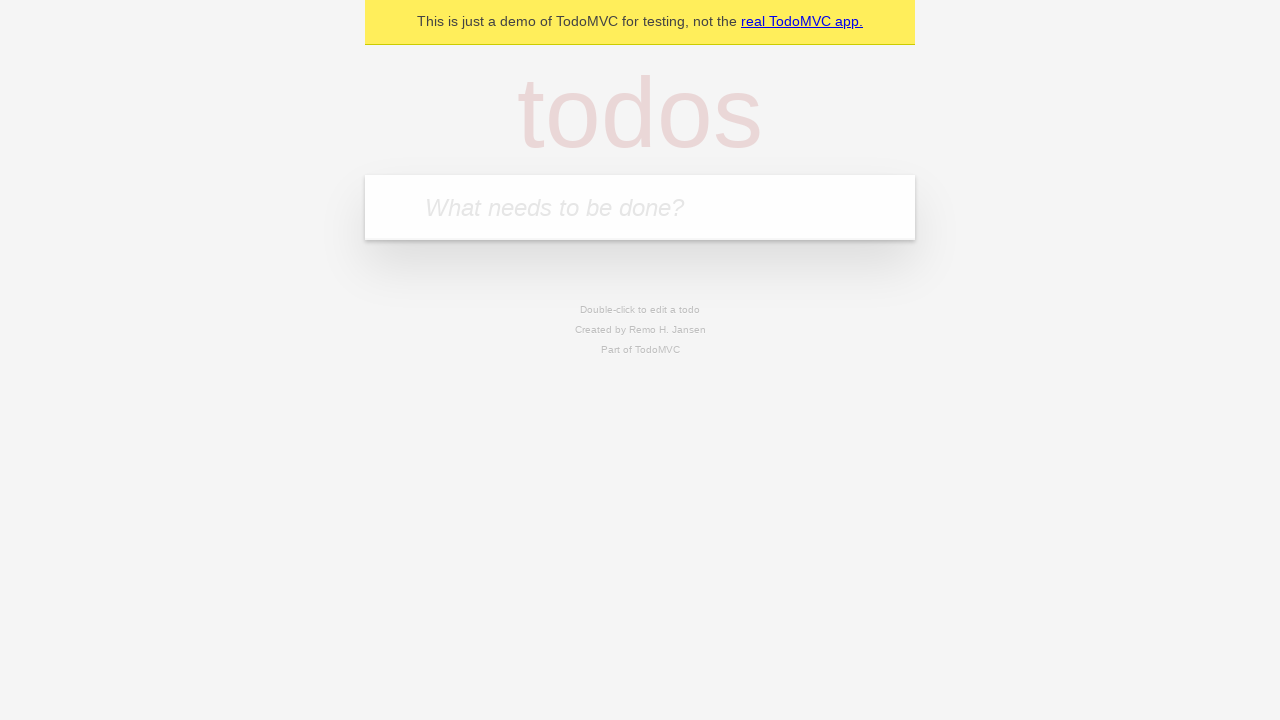

Filled new todo field with 'buy some cheese' on internal:attr=[placeholder="What needs to be done?"i]
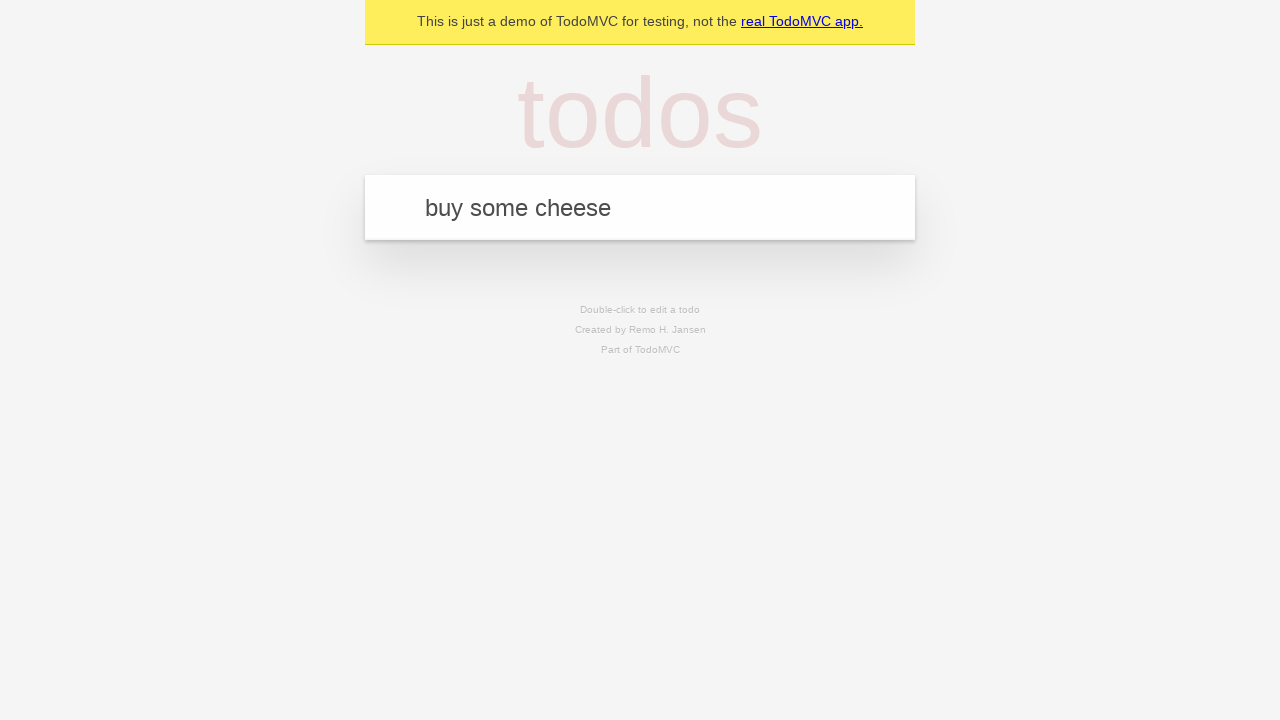

Pressed Enter to add todo item 'buy some cheese' on internal:attr=[placeholder="What needs to be done?"i]
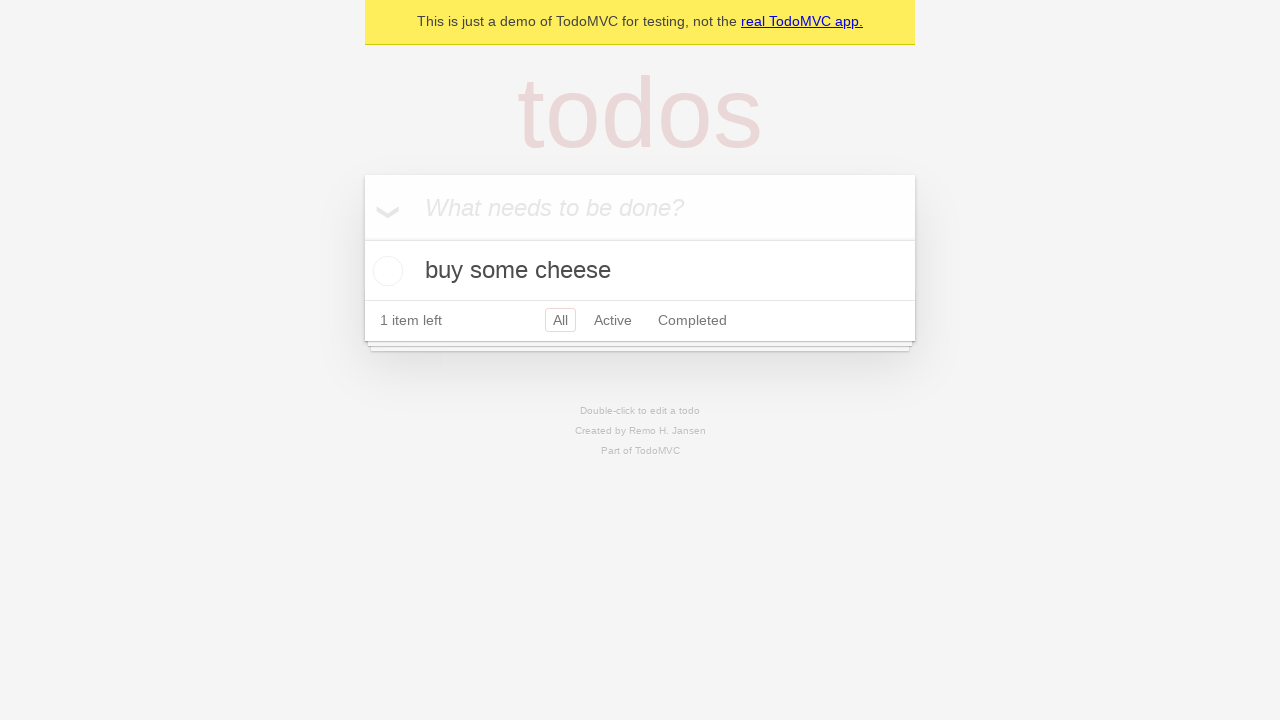

Filled new todo field with 'feed the cat' on internal:attr=[placeholder="What needs to be done?"i]
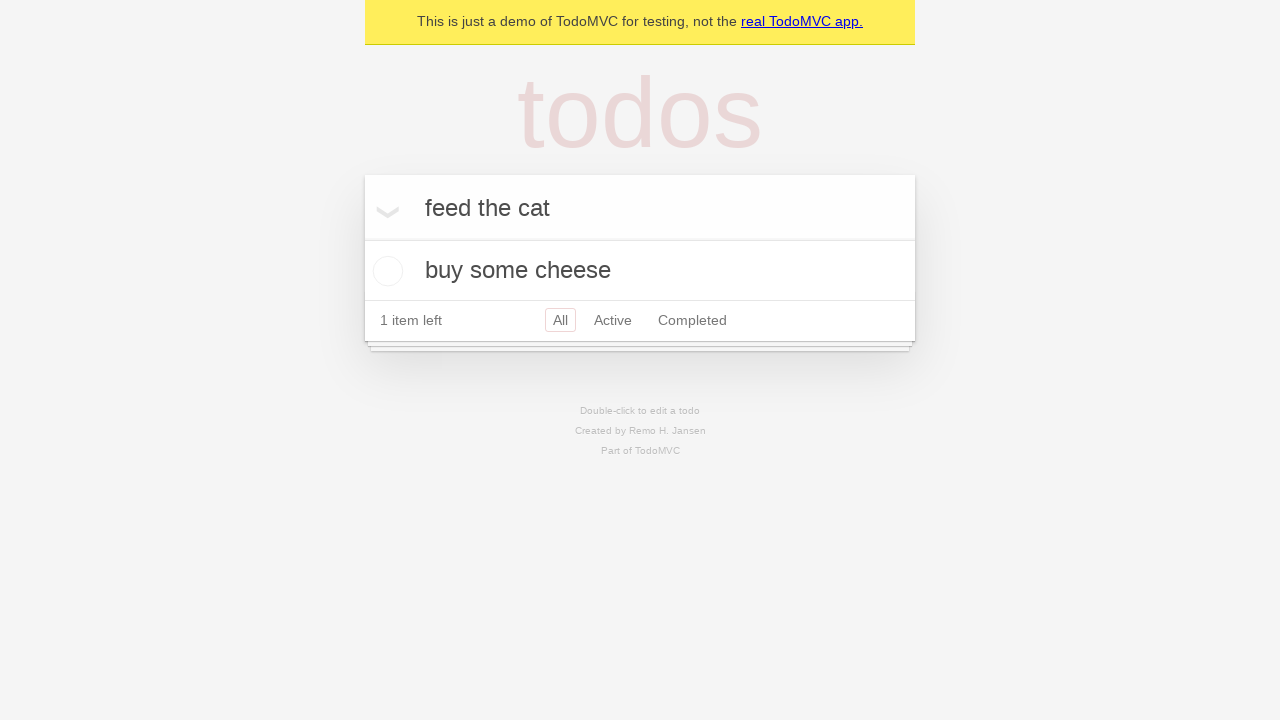

Pressed Enter to add todo item 'feed the cat' on internal:attr=[placeholder="What needs to be done?"i]
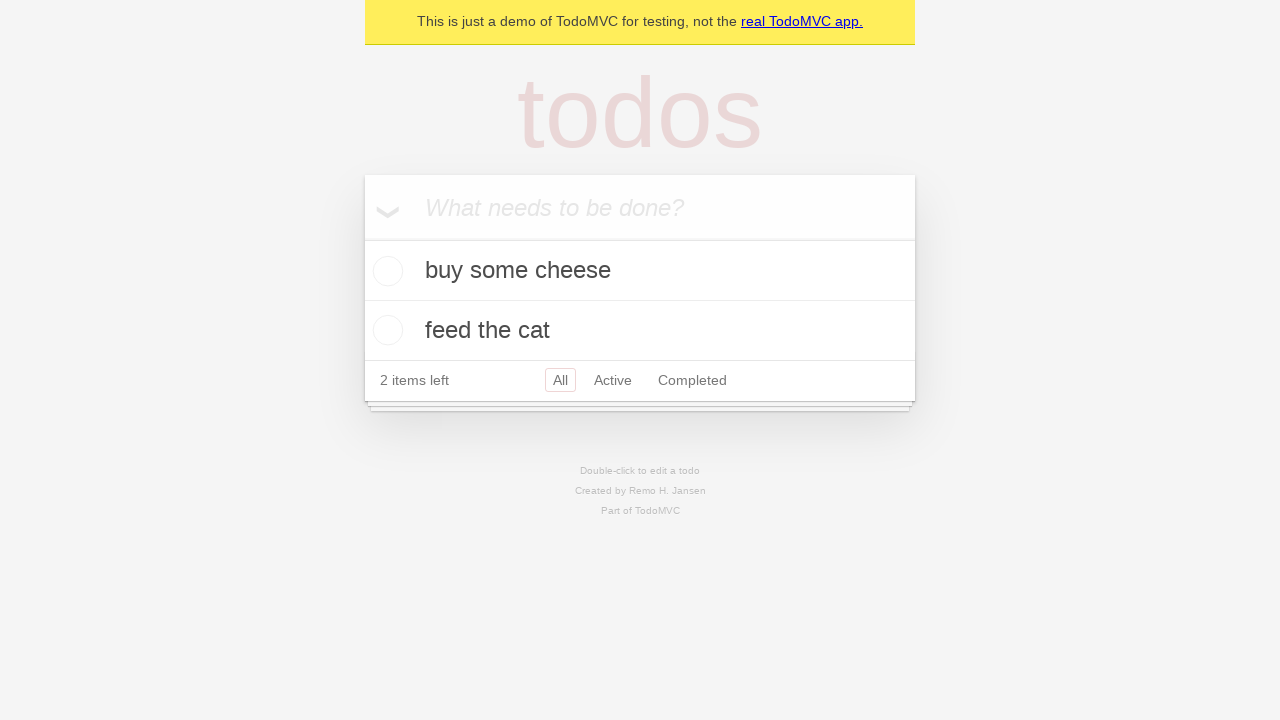

Filled new todo field with 'book a doctors appointment' on internal:attr=[placeholder="What needs to be done?"i]
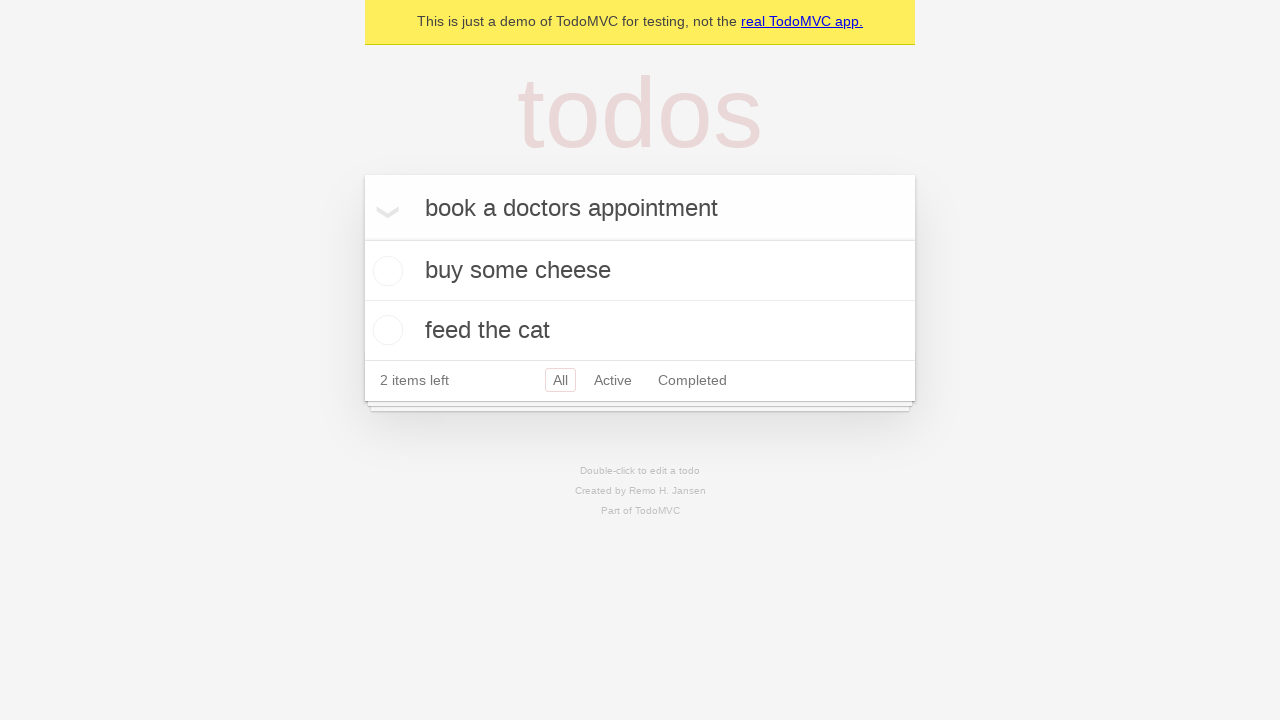

Pressed Enter to add todo item 'book a doctors appointment' on internal:attr=[placeholder="What needs to be done?"i]
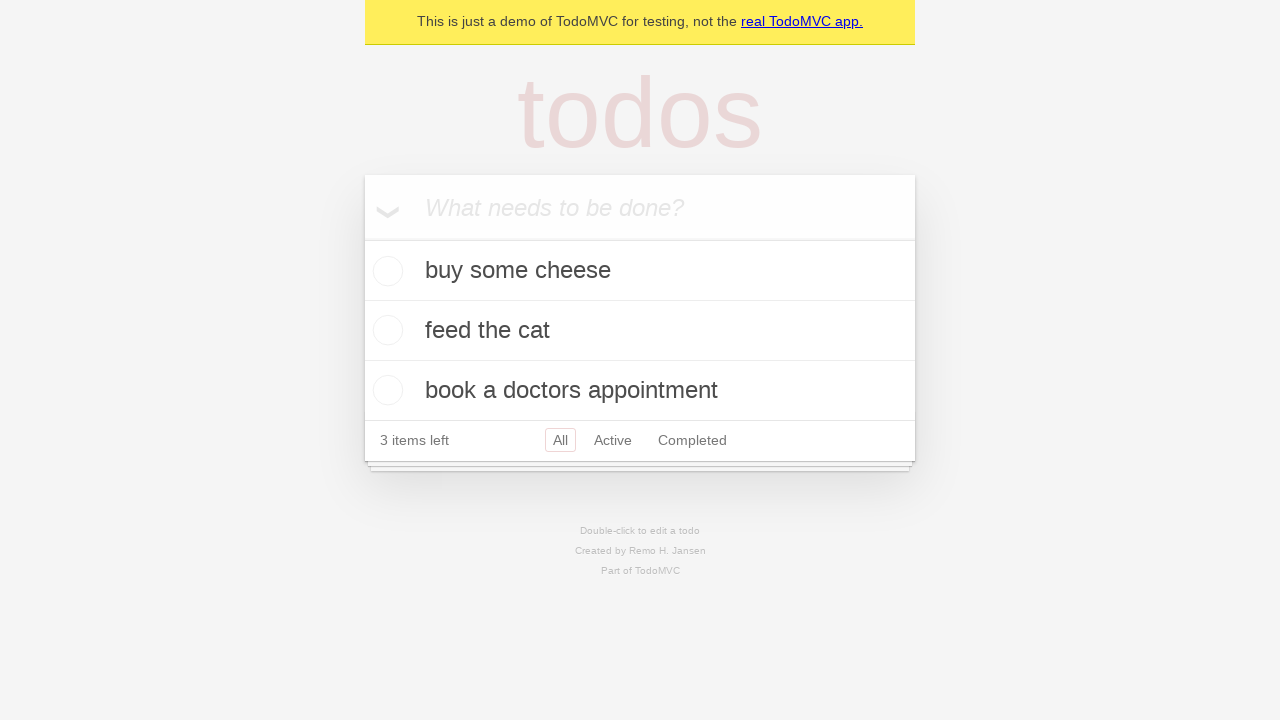

Waited for all 3 todo items to be added to the list
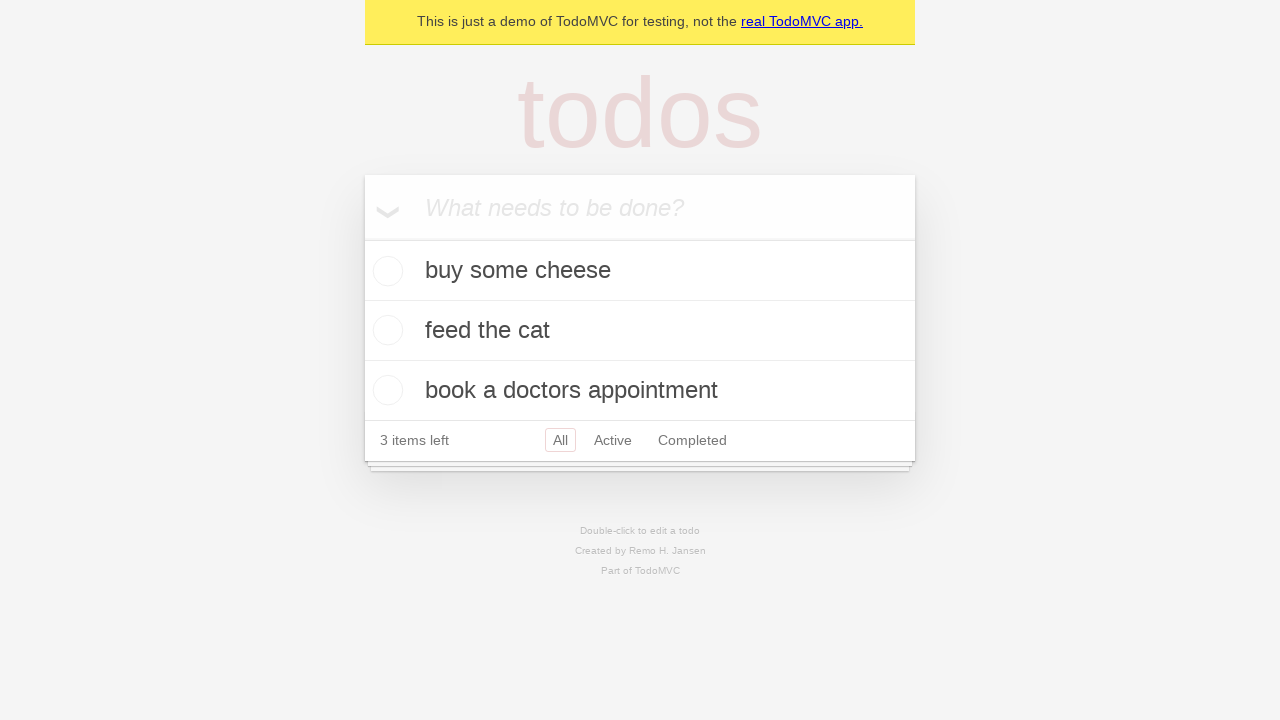

Clicked 'Mark all as complete' checkbox to toggle all items as completed at (362, 238) on internal:label="Mark all as complete"i
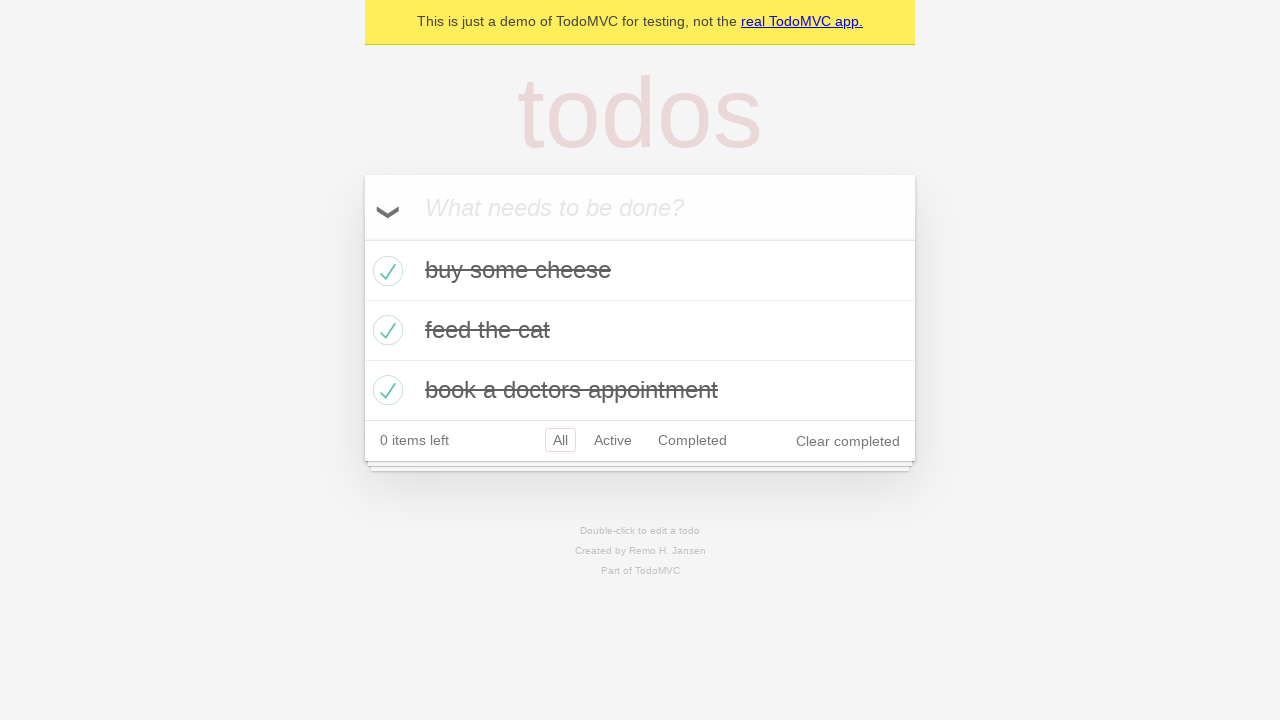

Waited for all todo items to be marked as completed
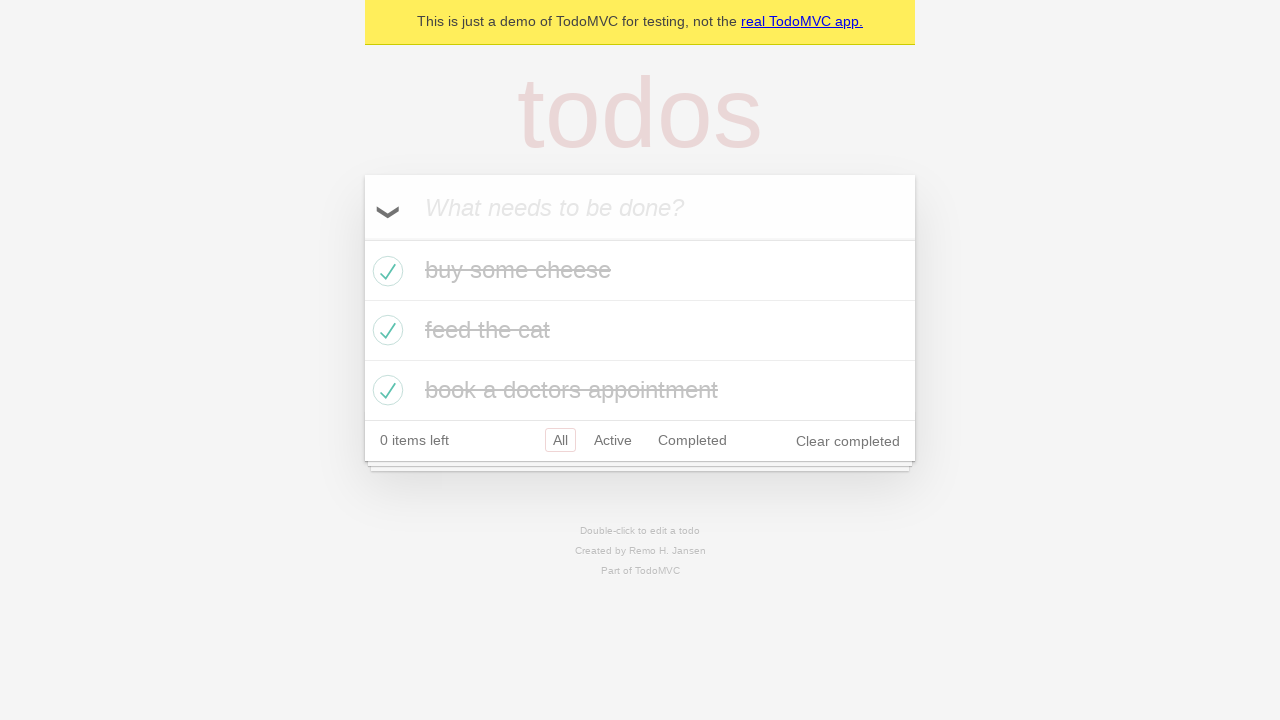

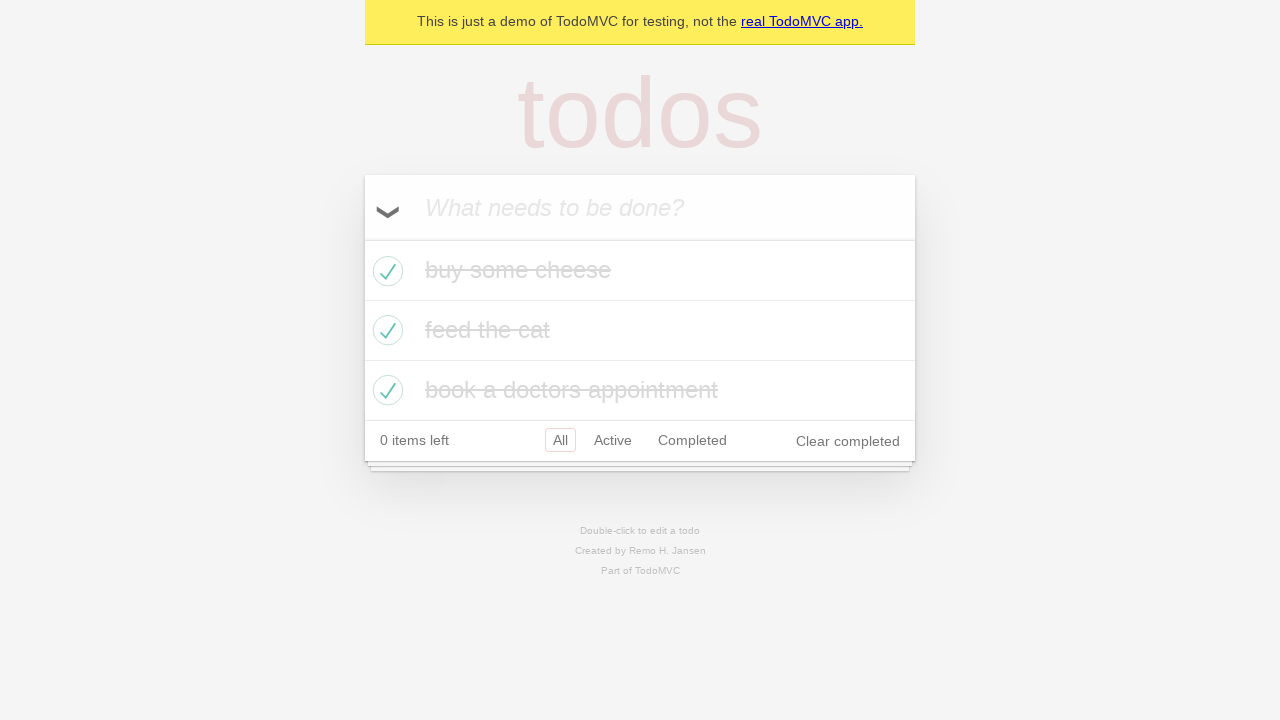